Tests JavaScript confirmation alert by clicking the "Click for JS Confirm" button, accepting the alert, and verifying the confirmation message.

Starting URL: https://practice.cydeo.com/javascript_alerts

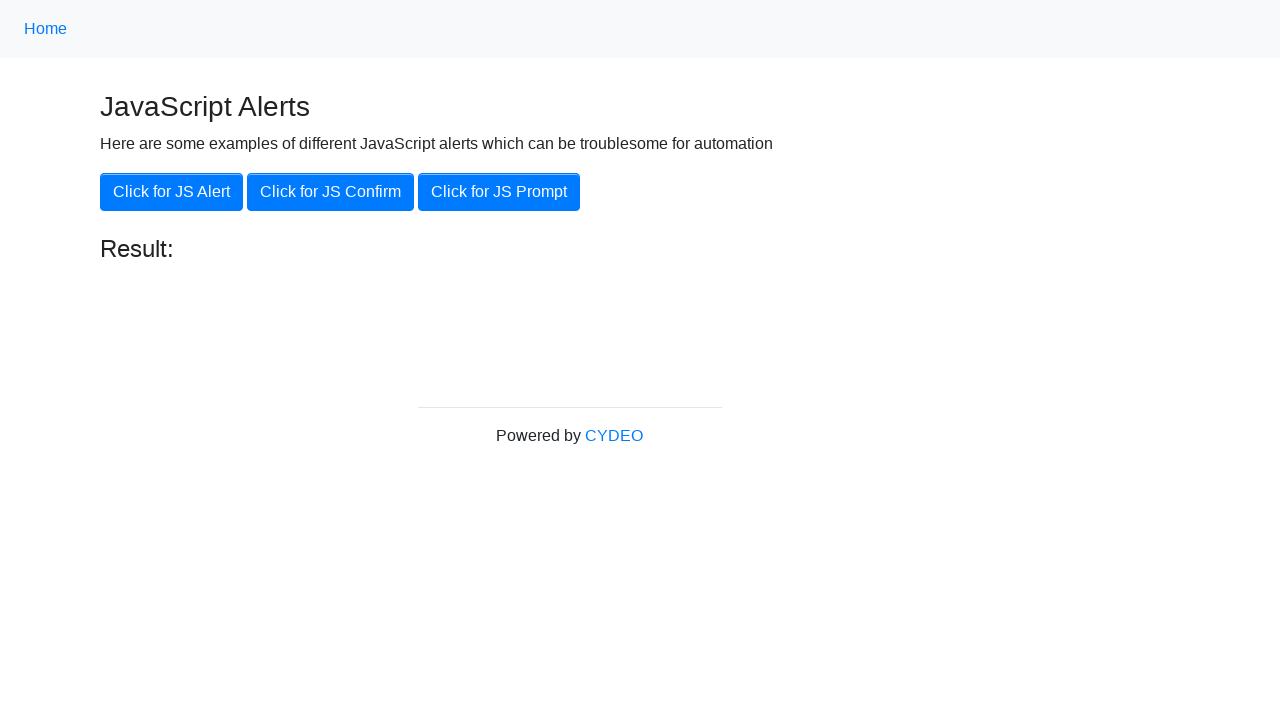

Set up dialog handler to accept alerts
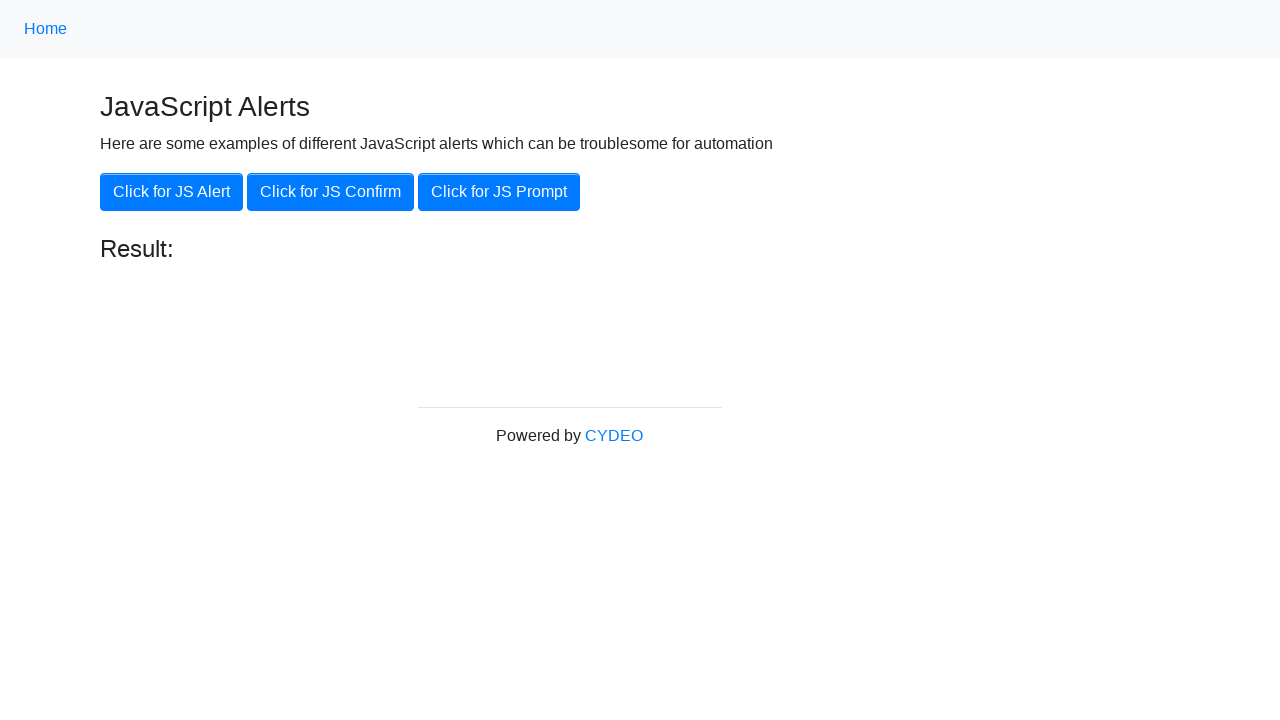

Clicked the 'Click for JS Confirm' button at (330, 192) on xpath=//button[.='Click for JS Confirm']
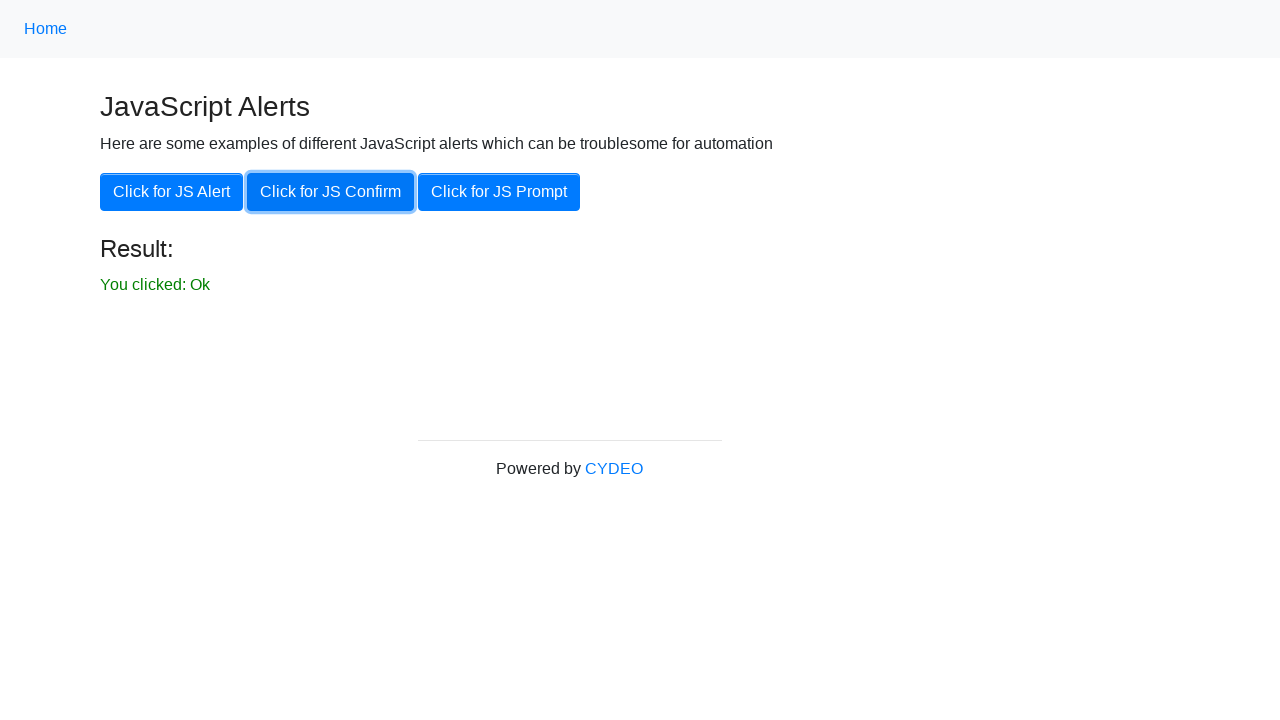

Located the result text element
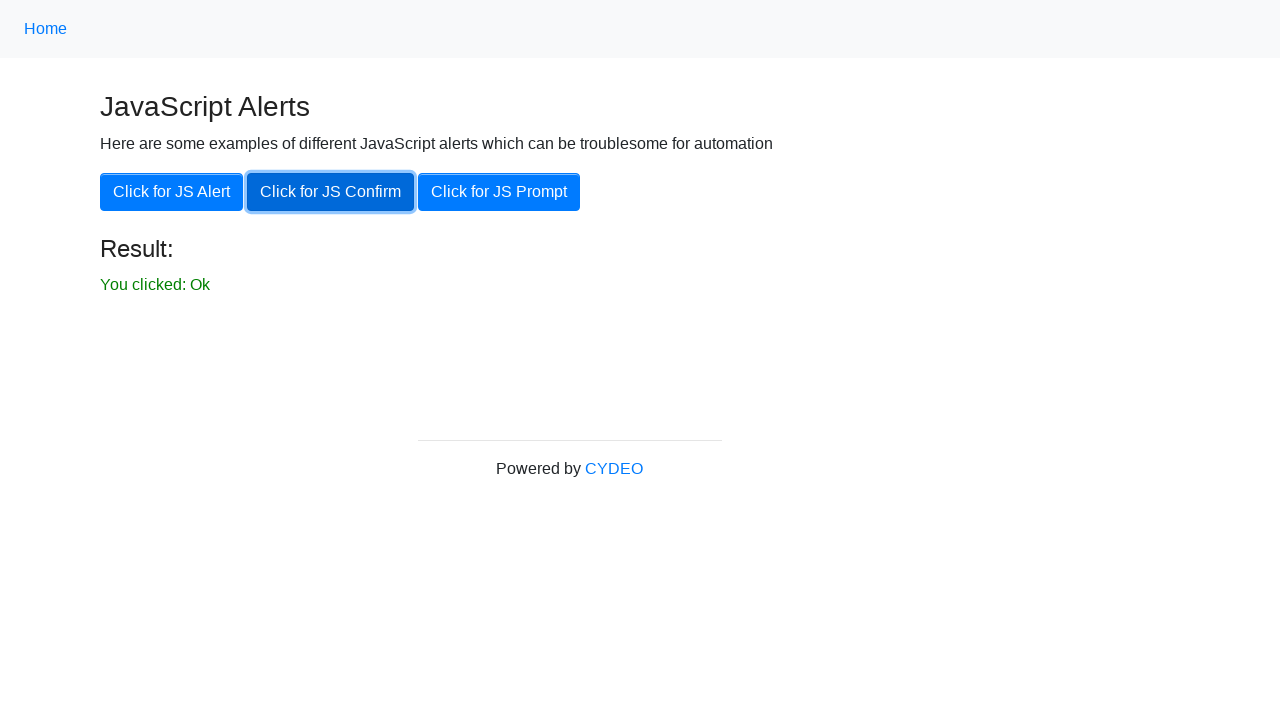

Waited for result text to become visible
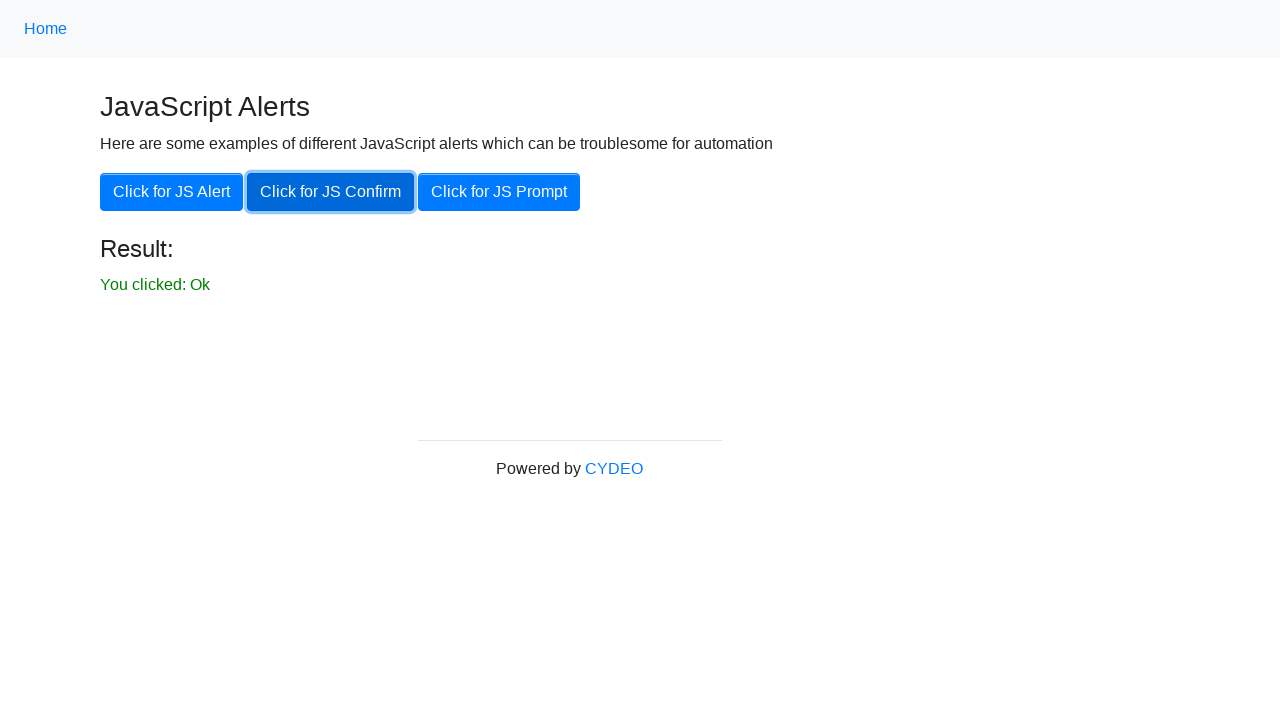

Verified confirmation message 'You clicked: Ok' is displayed
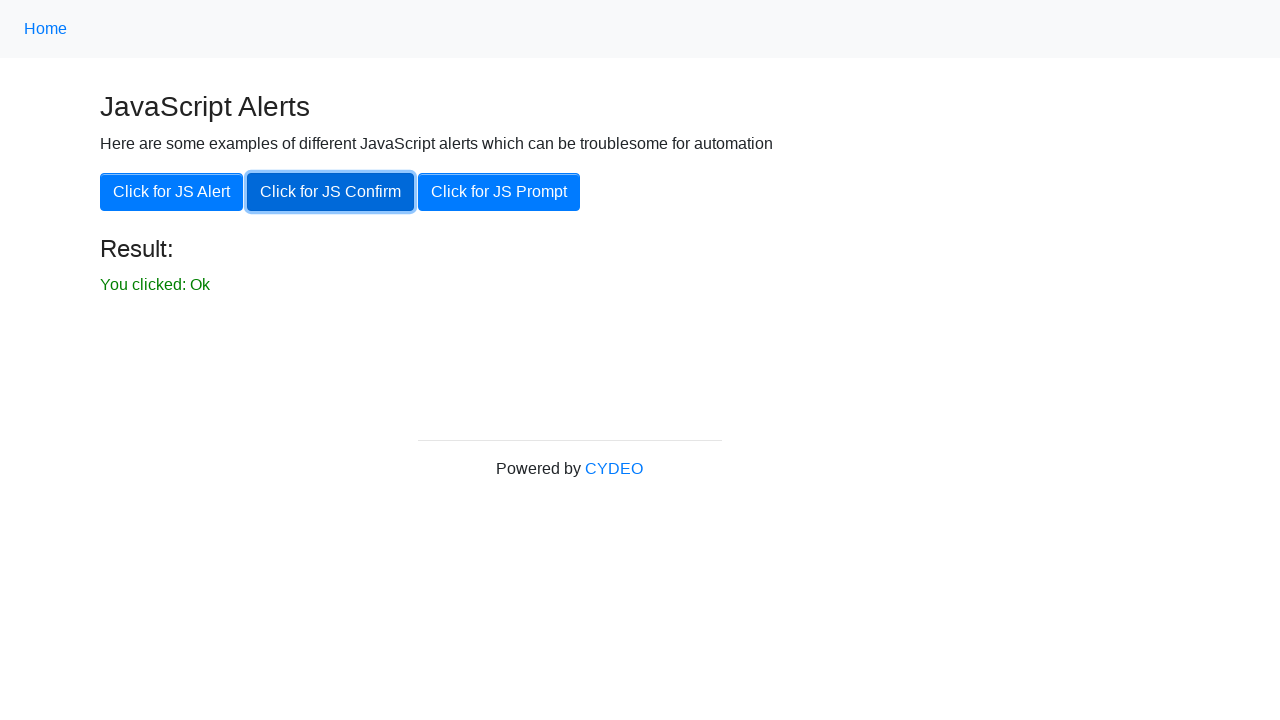

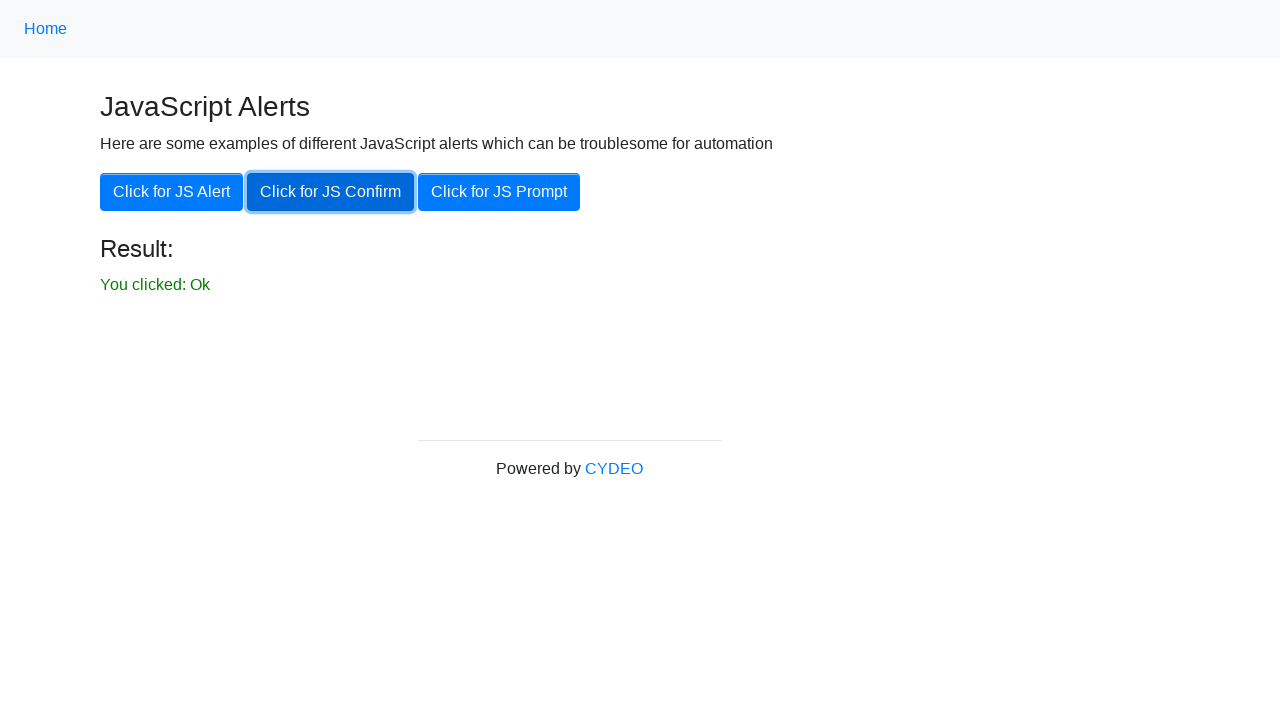